Tests a prompt dialog by entering text "1234321" and accepting it, then verifies the result displays the entered text

Starting URL: https://demoqa.com/alerts

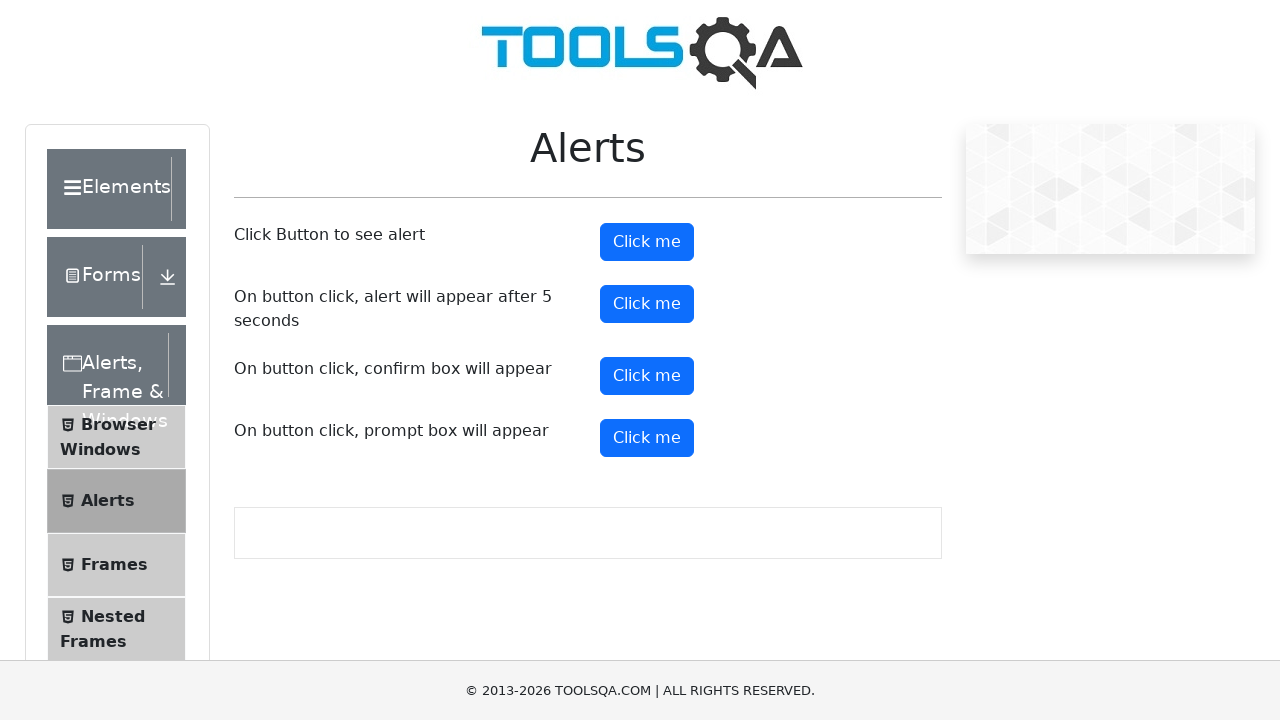

Set up dialog handler to accept prompt with text '1234321'
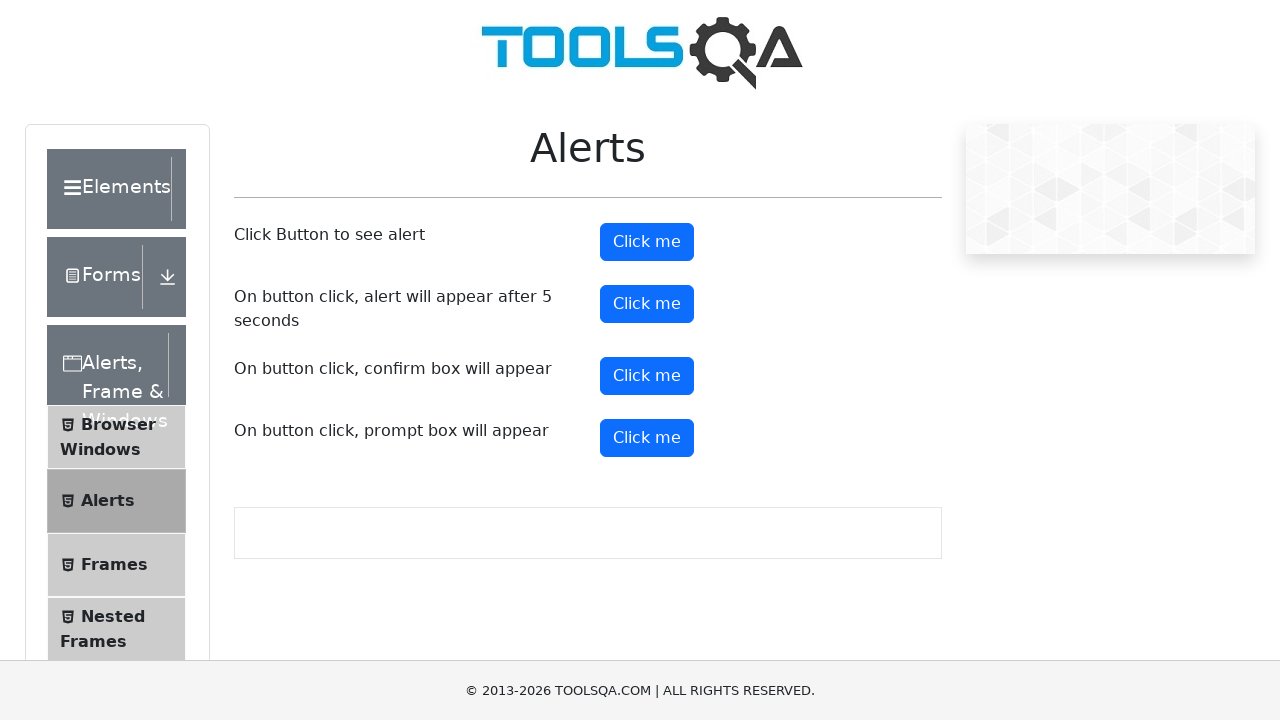

Clicked prompt button to trigger dialog at (647, 438) on #promtButton
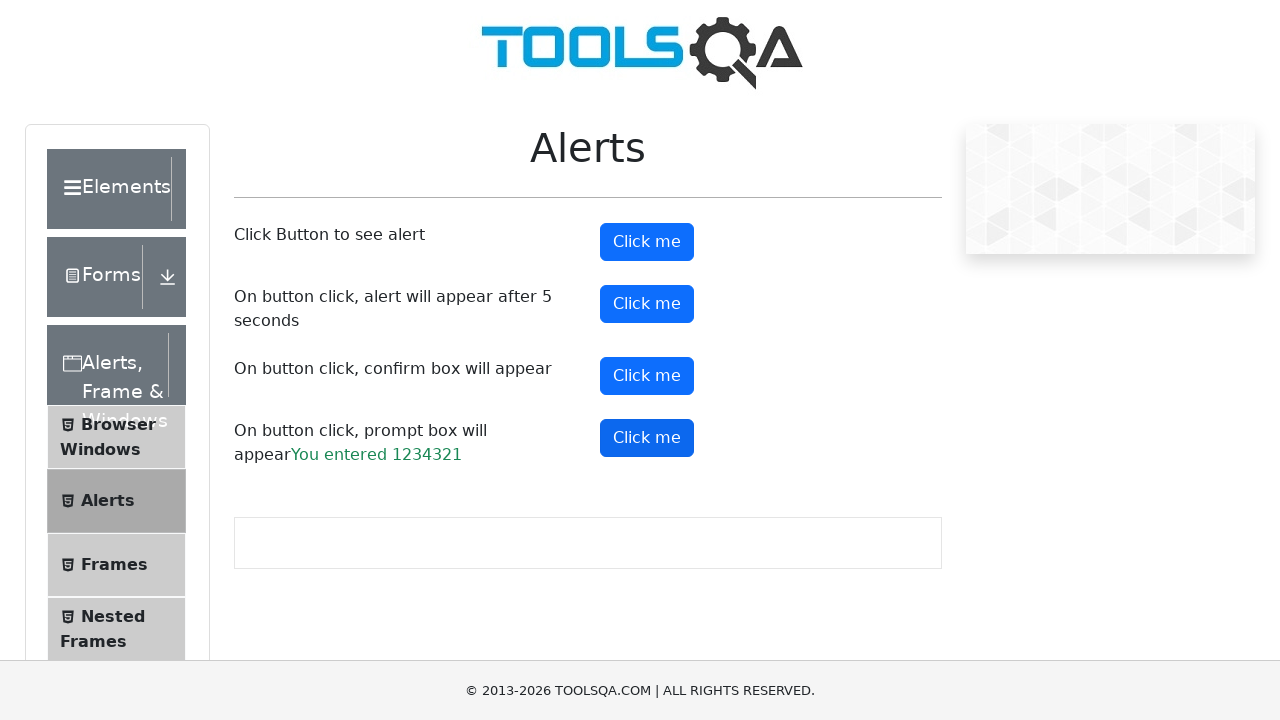

Waited for prompt result element to appear
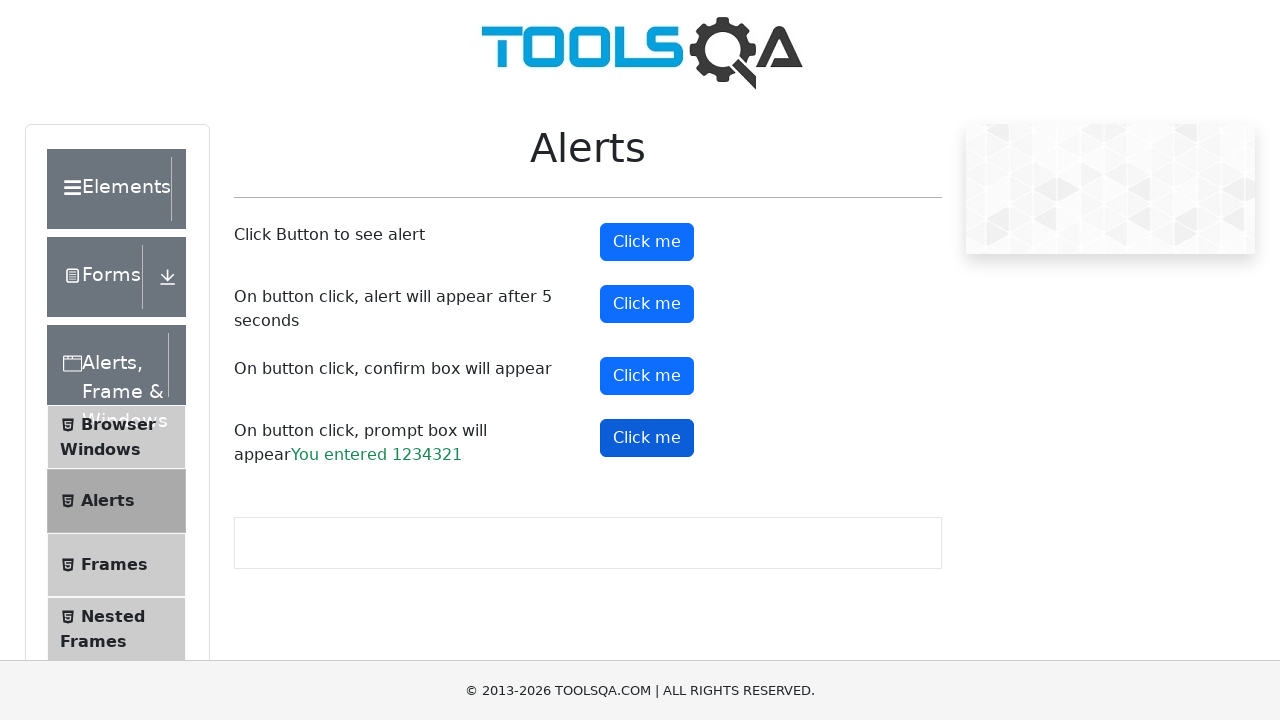

Verified that prompt result displays the entered text '1234321'
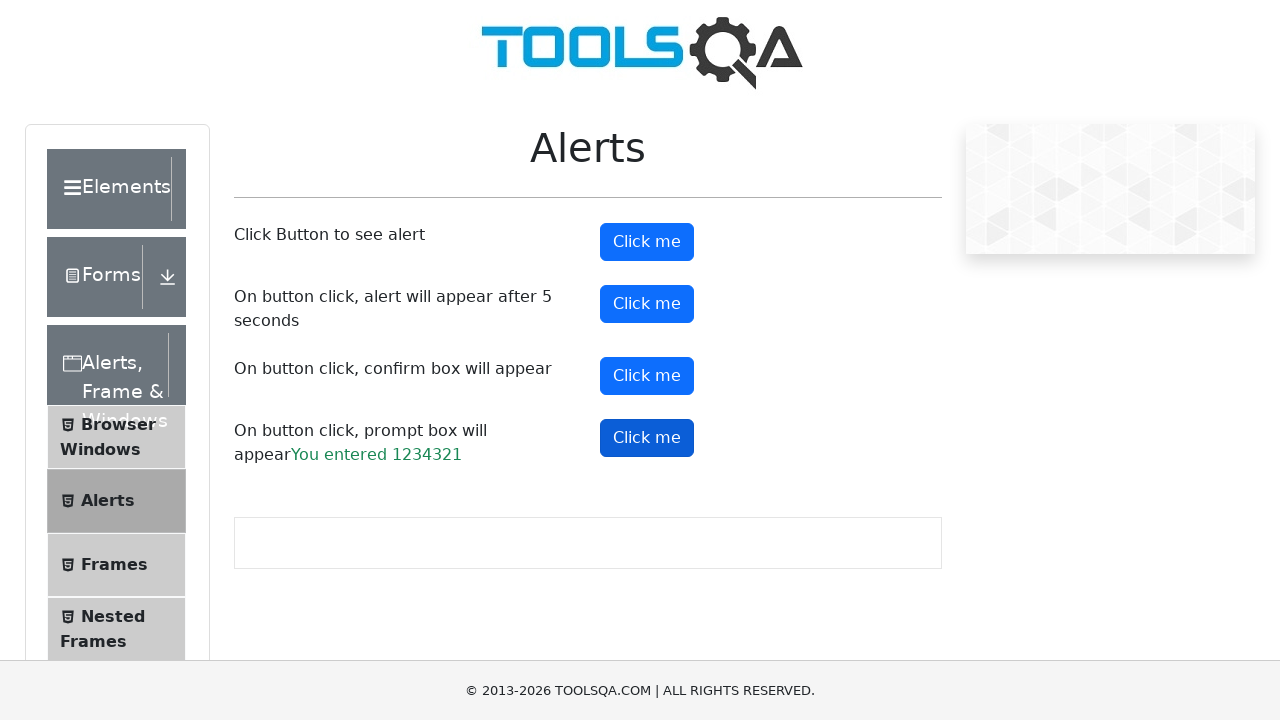

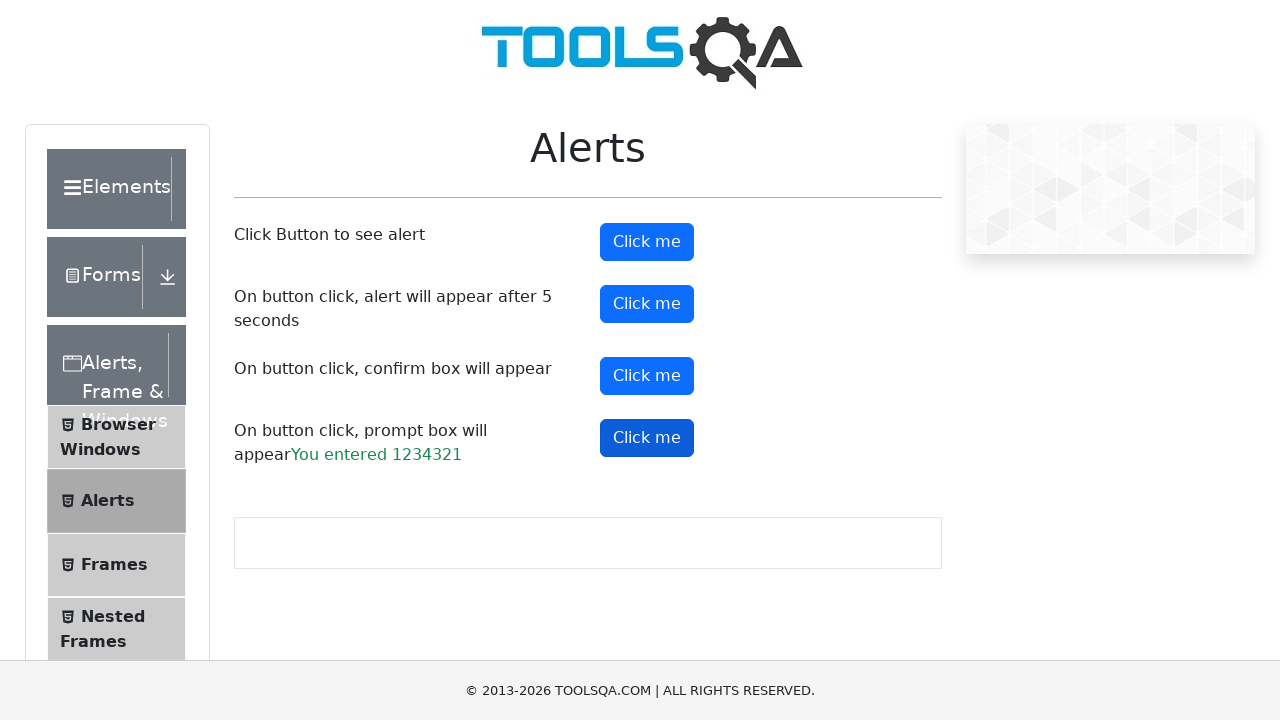